Navigates to a practice page and verifies the presence and structure of a product table, including checking that table rows and cells are accessible.

Starting URL: http://qaclickacademy.com/practice.php

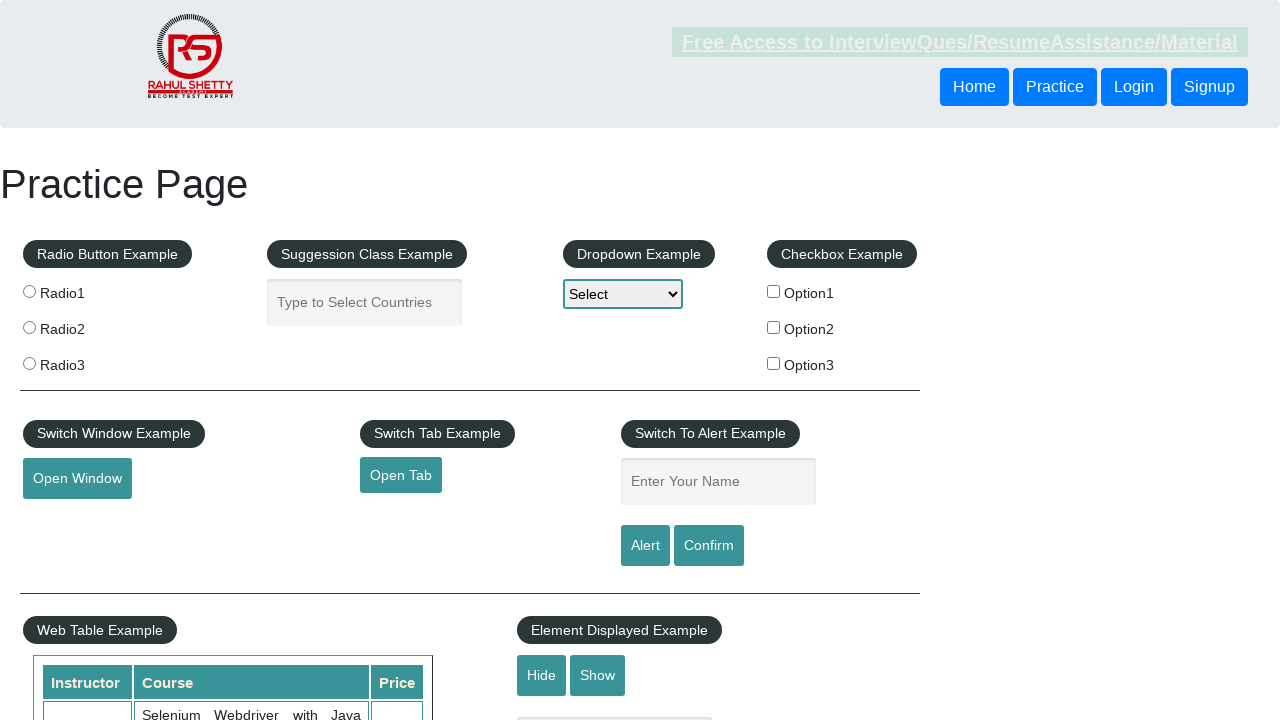

Waited for product table with id 'product' to be present
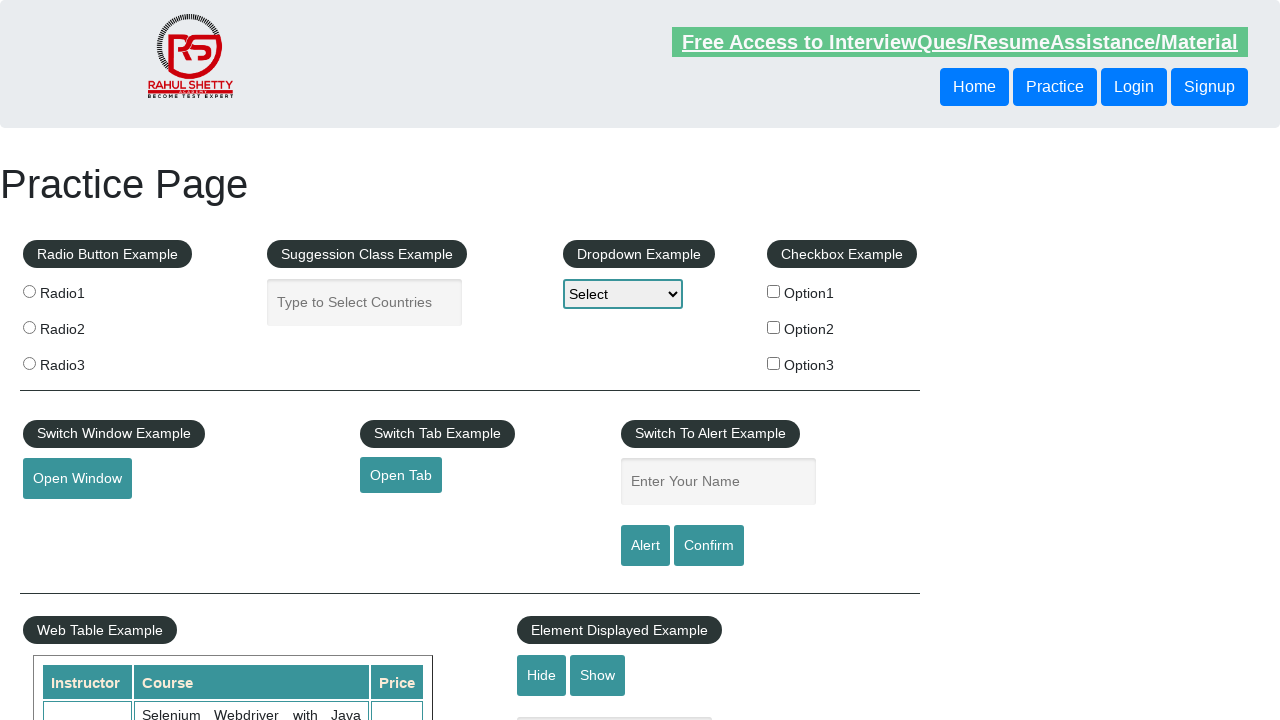

Located product table element
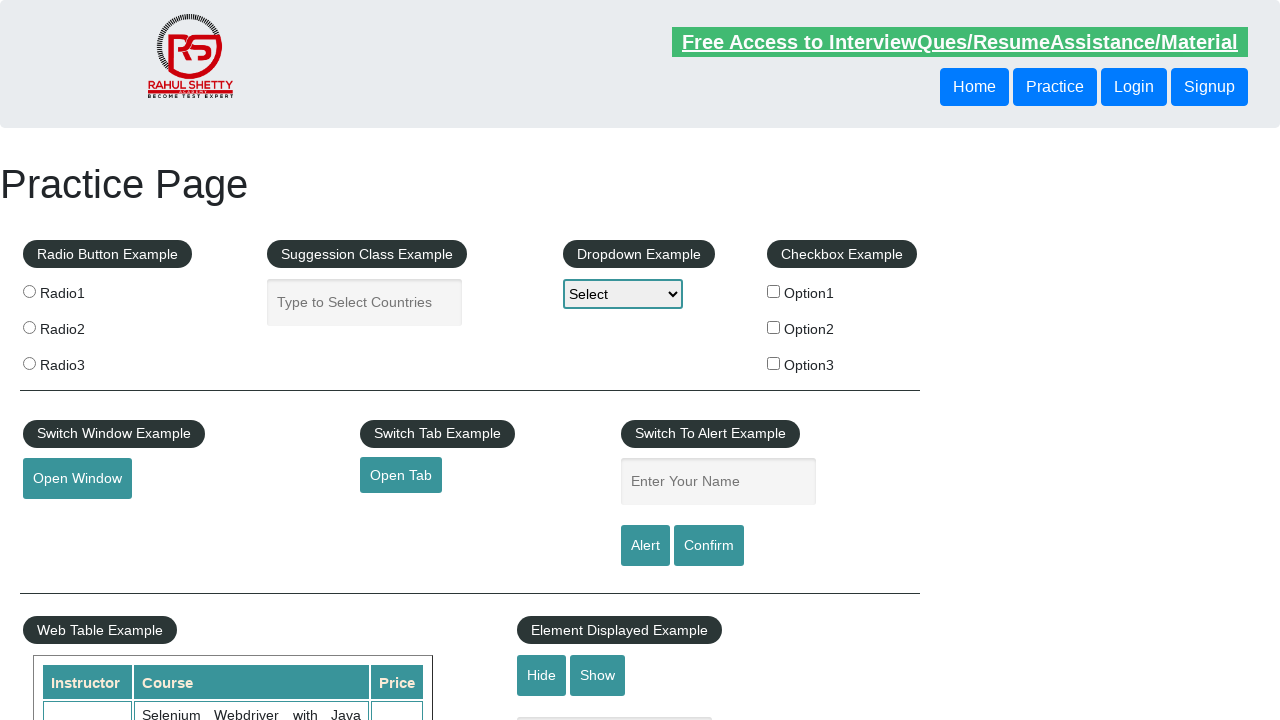

Located all table rows within product table
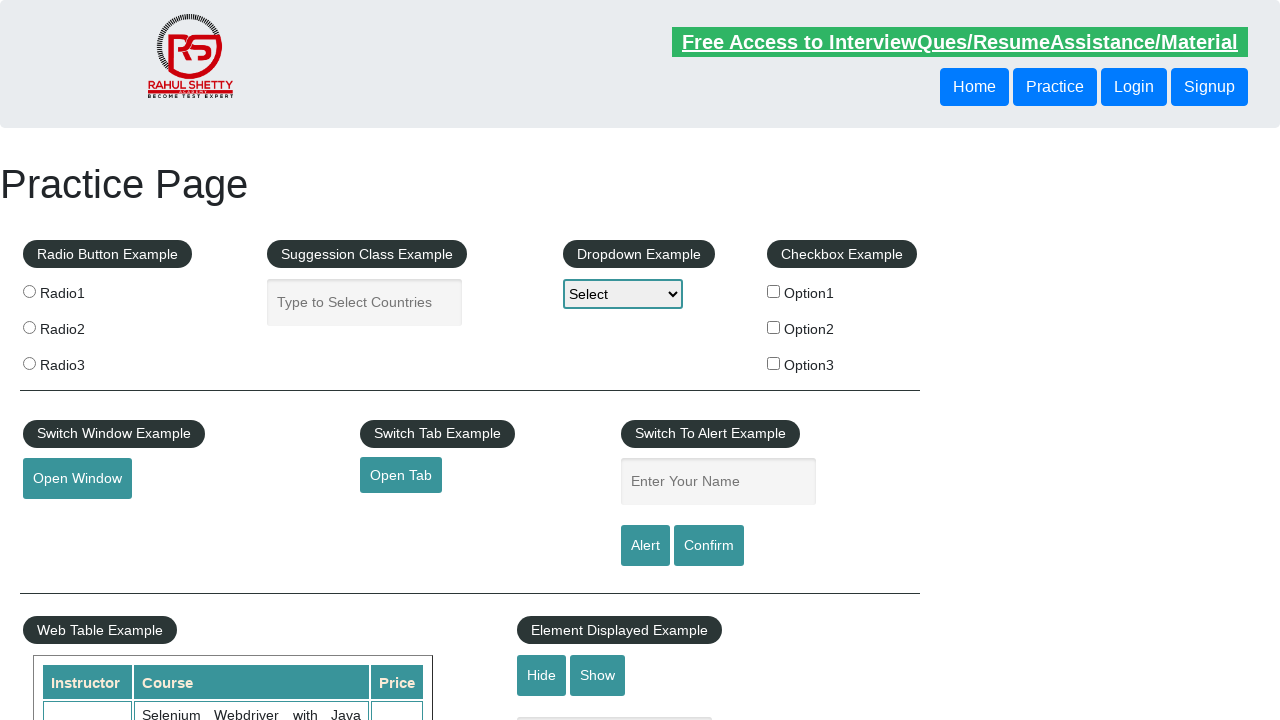

Waited for first table row to be available
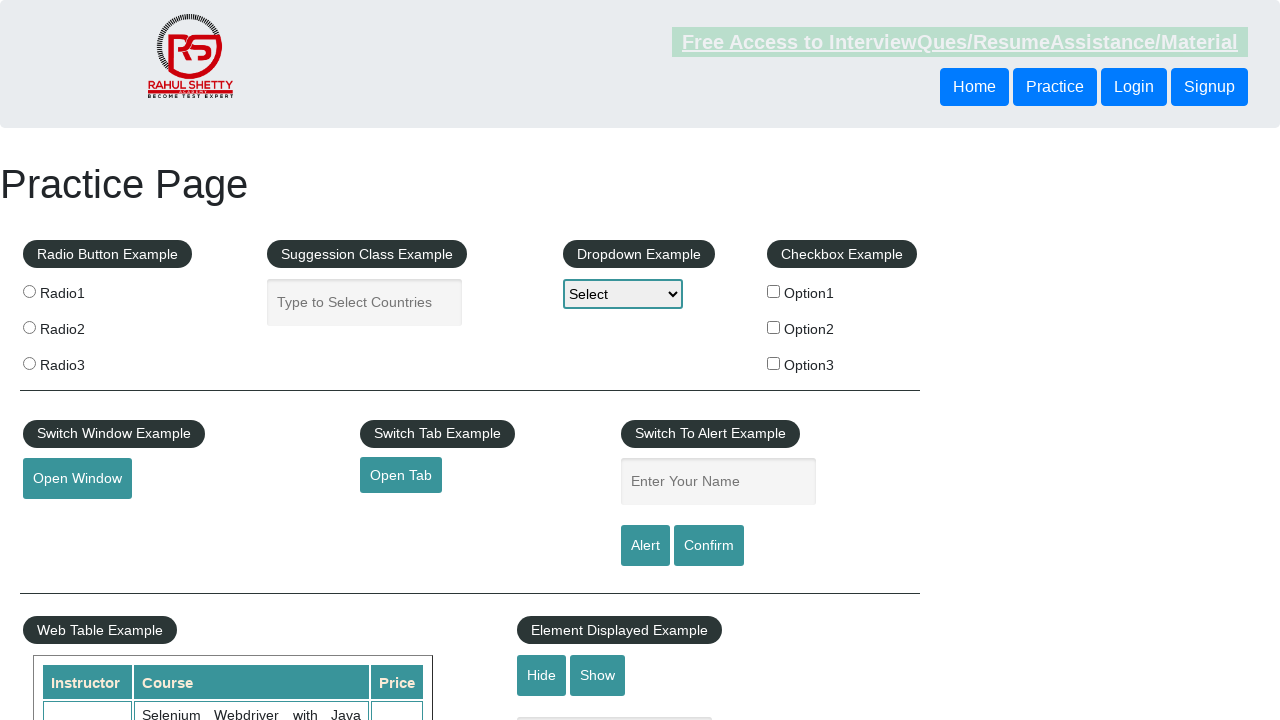

Located all table cells in the third row
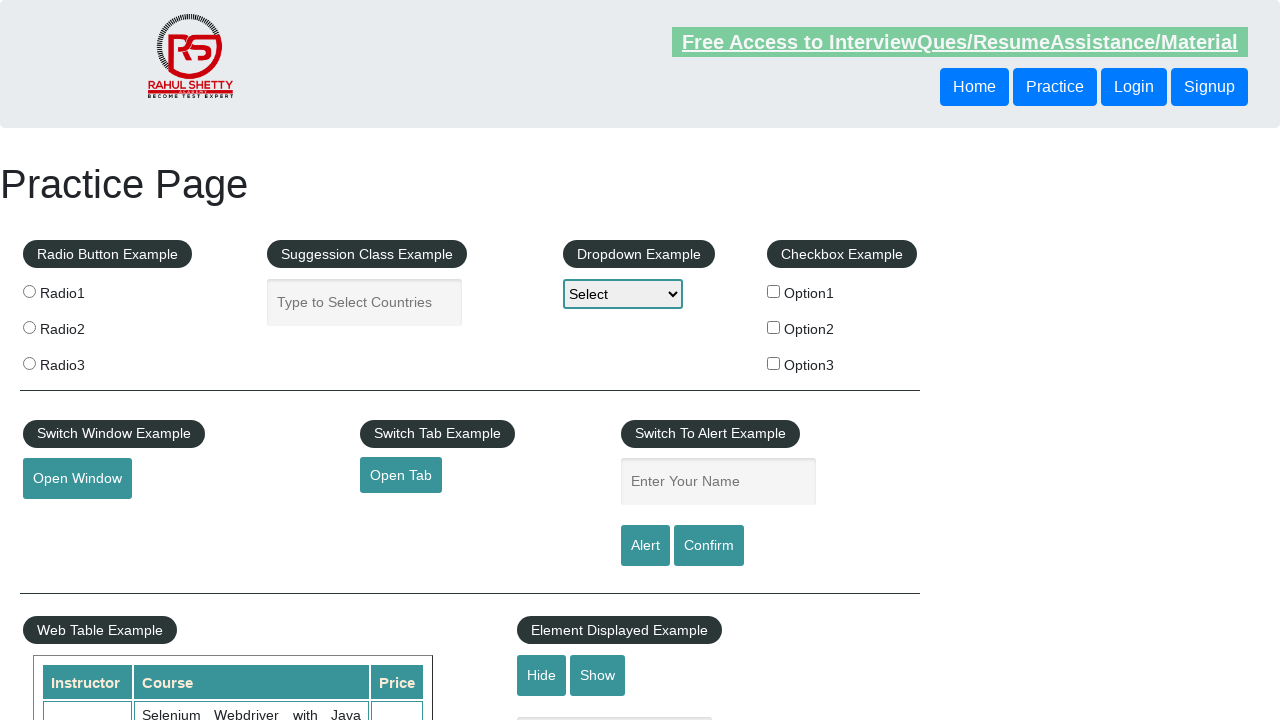

Waited for first table cell in third row to be available
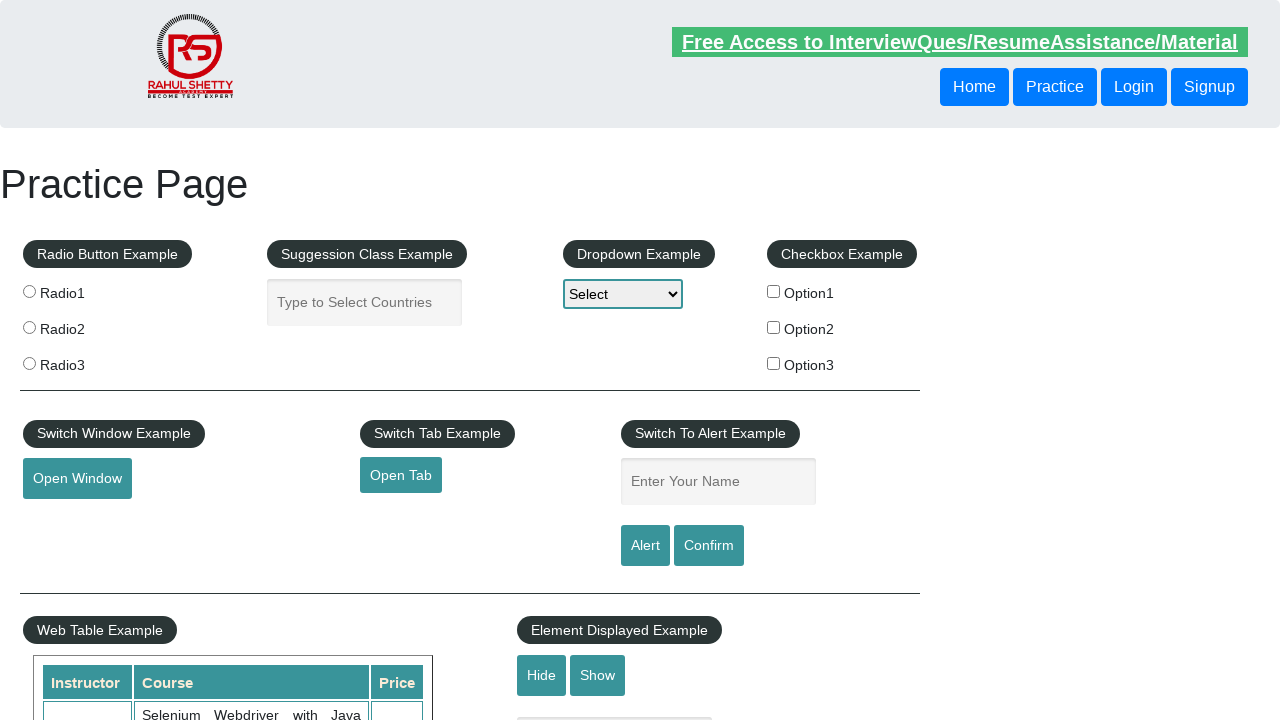

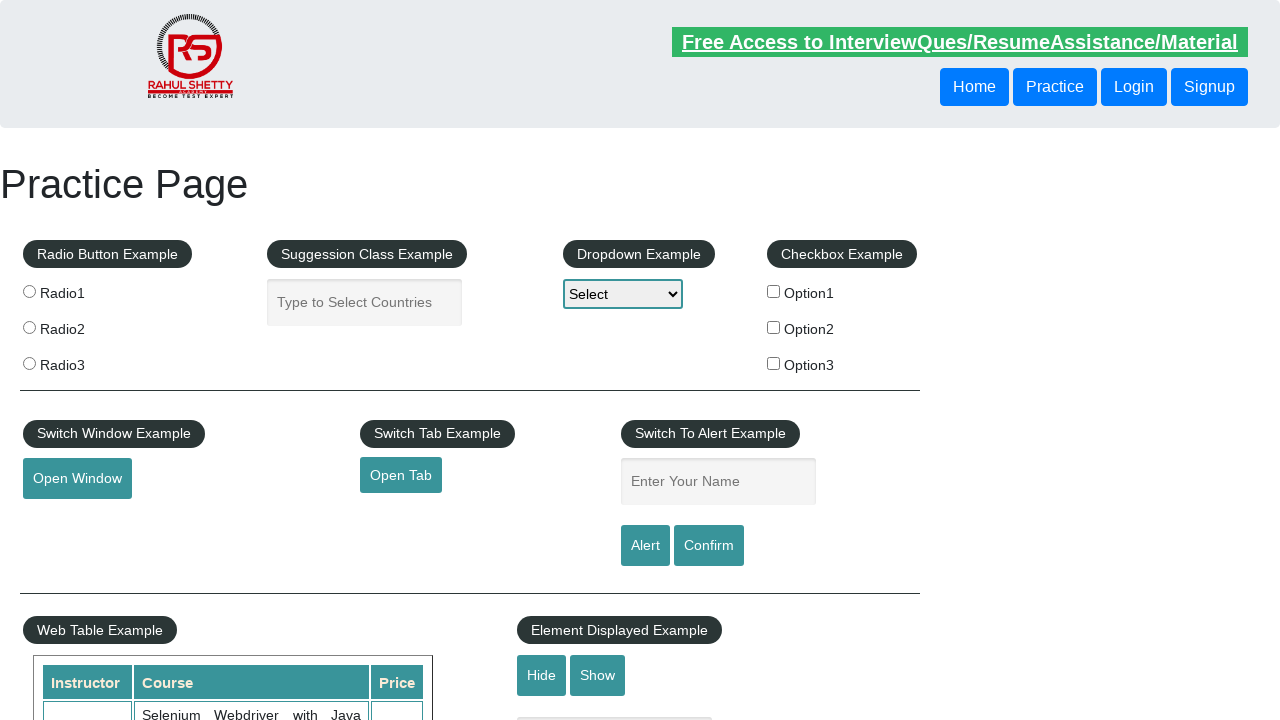